Tests a form with dynamic attributes by filling in full name, email, event date, and details fields using XPath selectors that handle dynamic IDs, then submits the form and waits for a success message.

Starting URL: https://training-support.net/webelements/dynamic-attributes

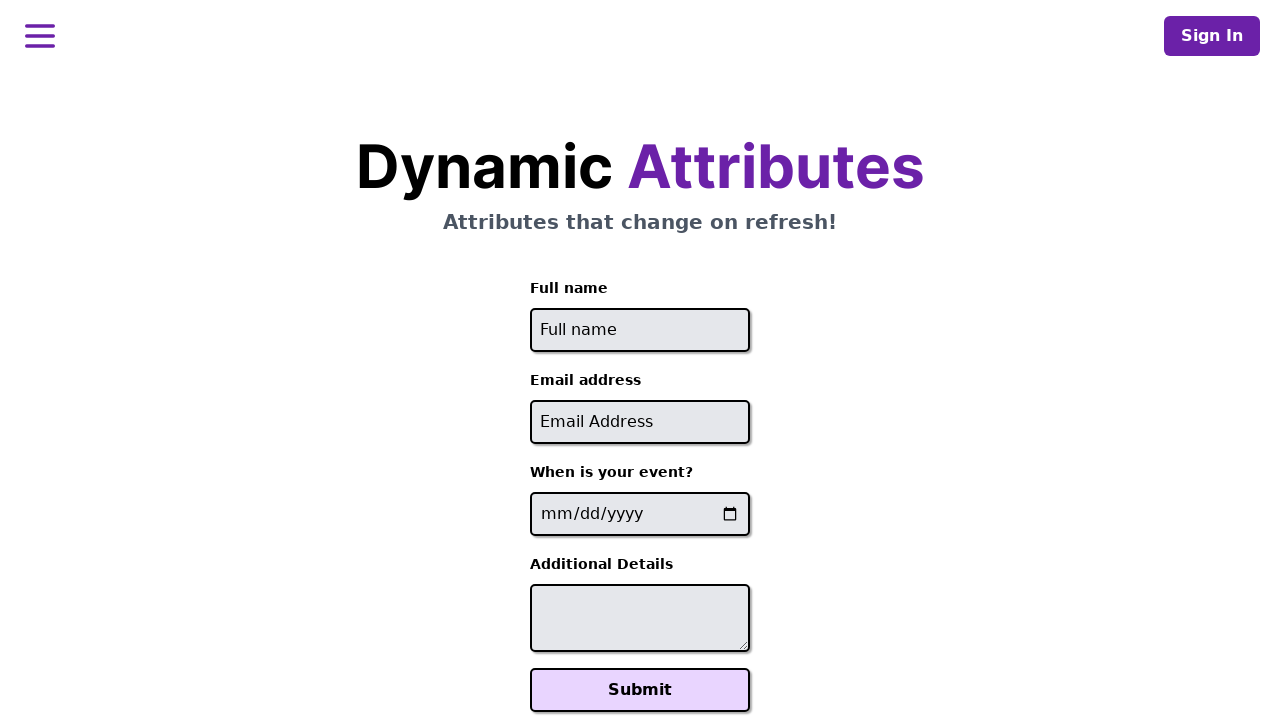

Filled full name field with 'Raiden Shogun' using dynamic XPath selector on xpath=//input[starts-with(@id, 'full-name')]
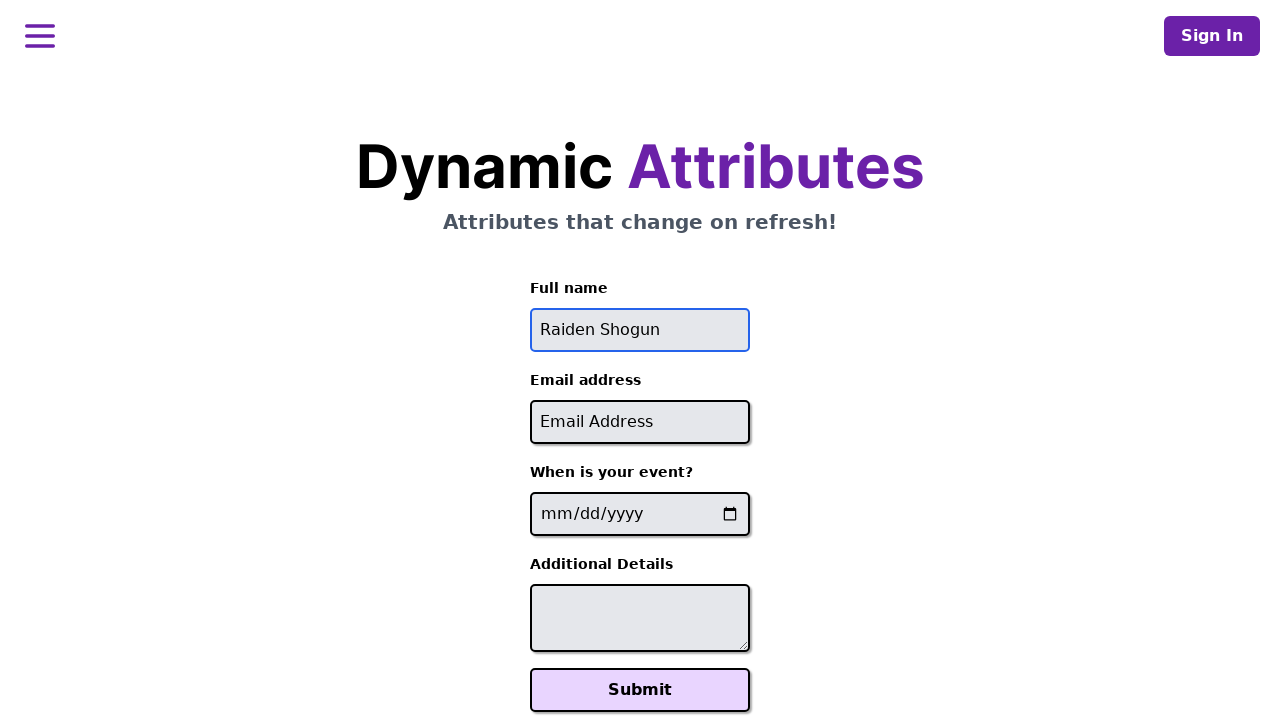

Filled email field with 'raiden@electromail.com' using dynamic XPath selector on xpath=//input[contains(@id, '-email')]
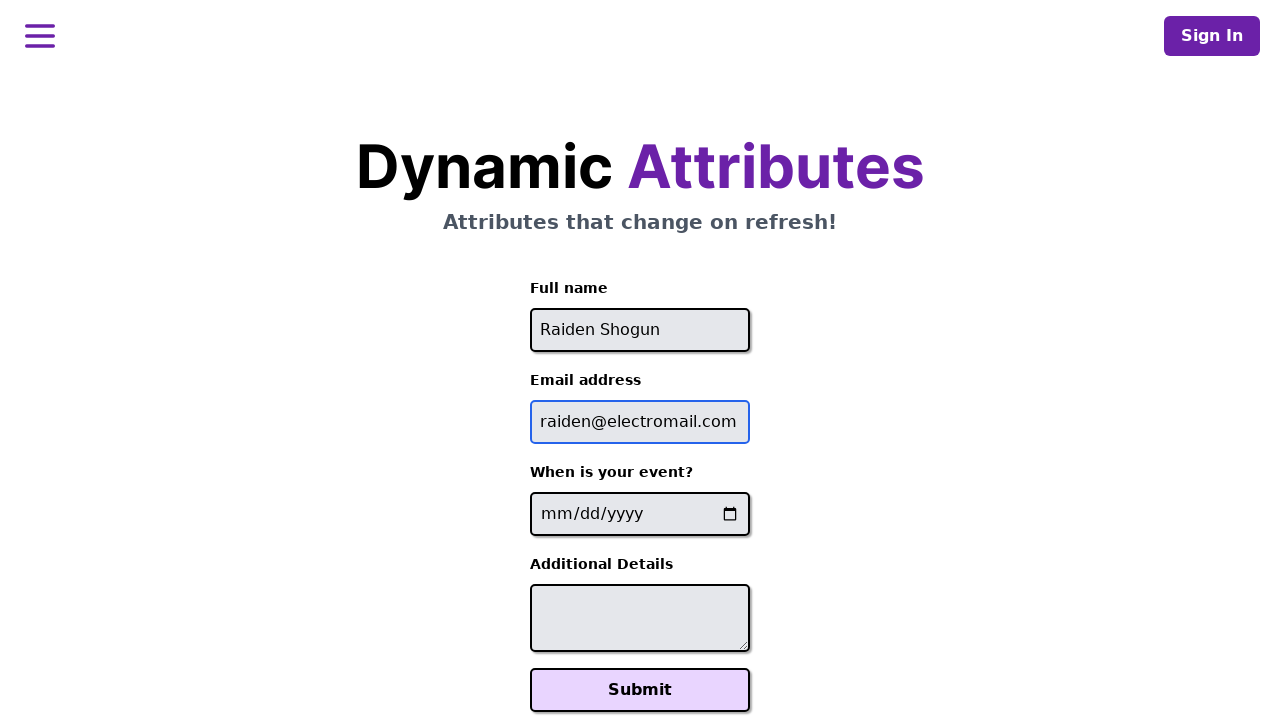

Filled event date field with '2025-06-26' using dynamic XPath selector on xpath=//input[contains(@name, '-event-date-')]
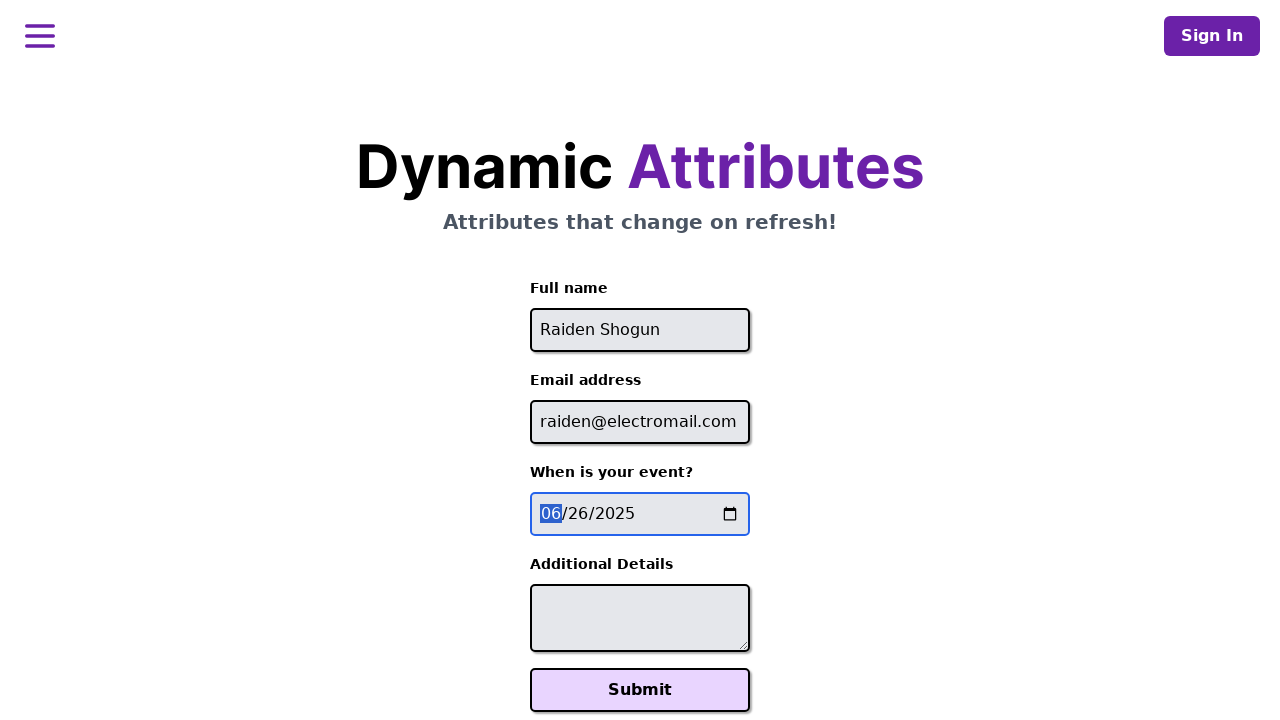

Filled additional details field with 'It will be electric!' using dynamic XPath selector on xpath=//textarea[contains(@id, '-additional-details-')]
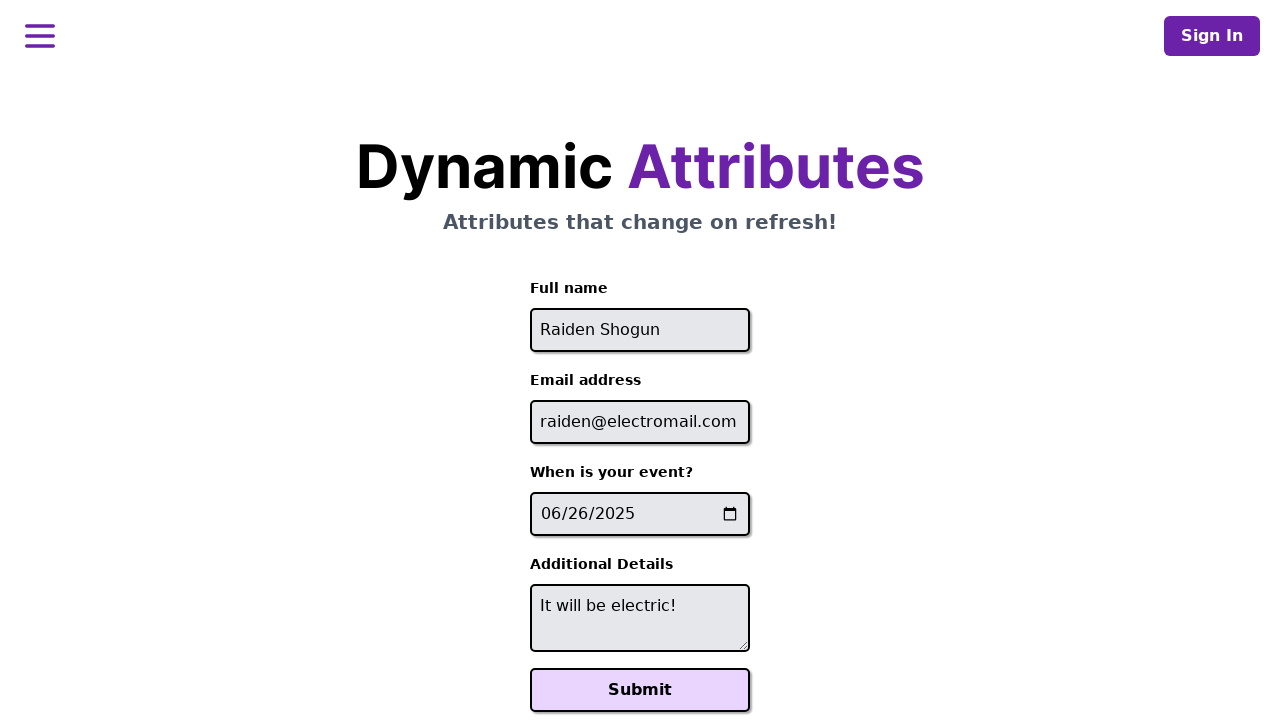

Clicked Submit button at (640, 690) on xpath=//button[text()='Submit']
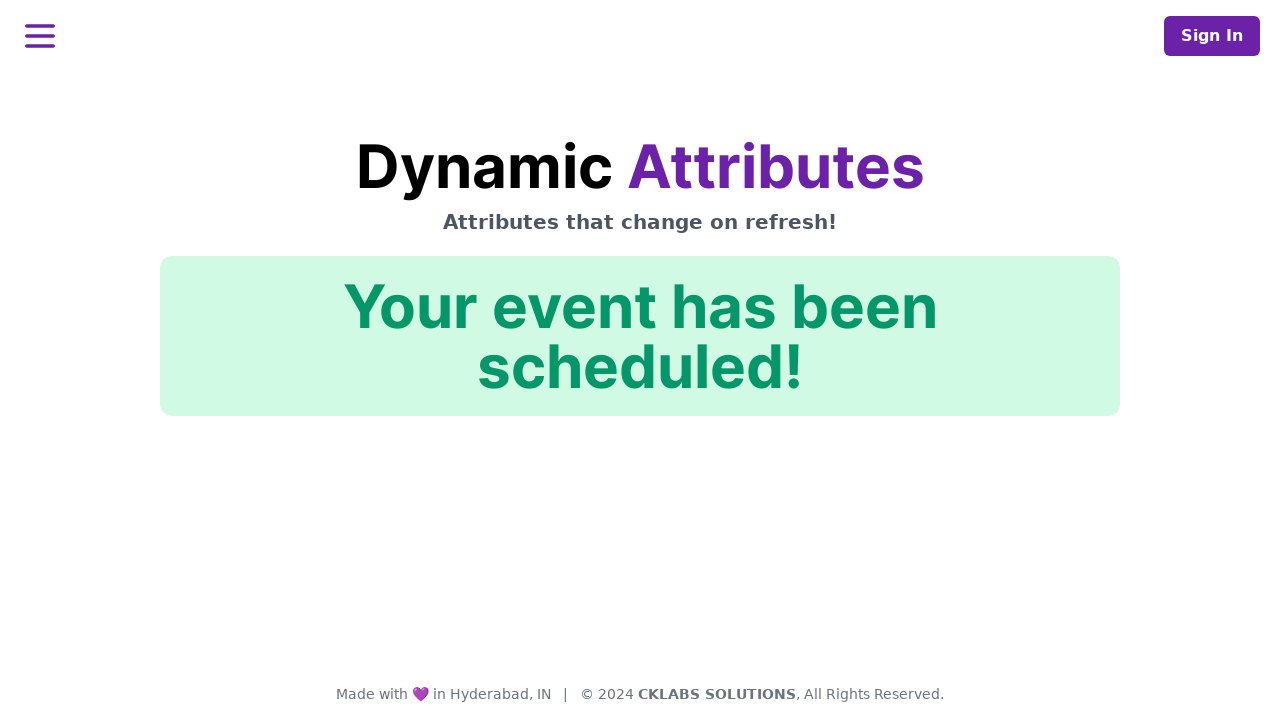

Success confirmation message appeared on page
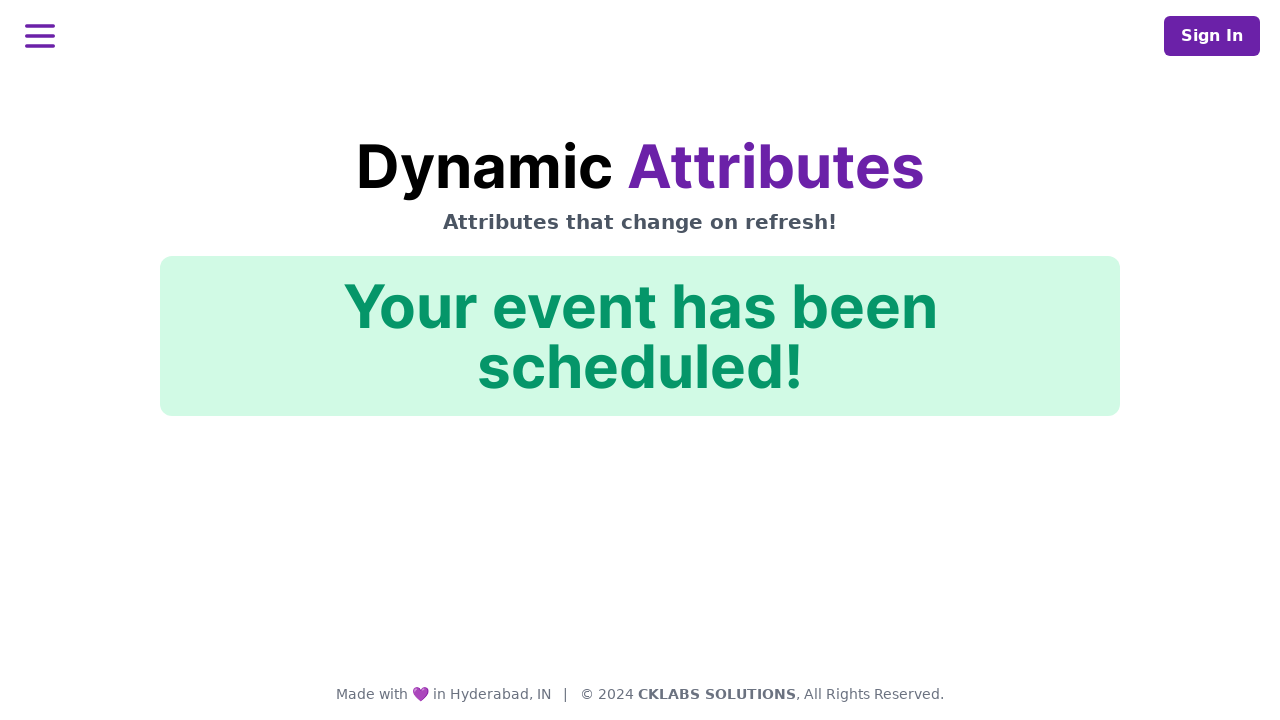

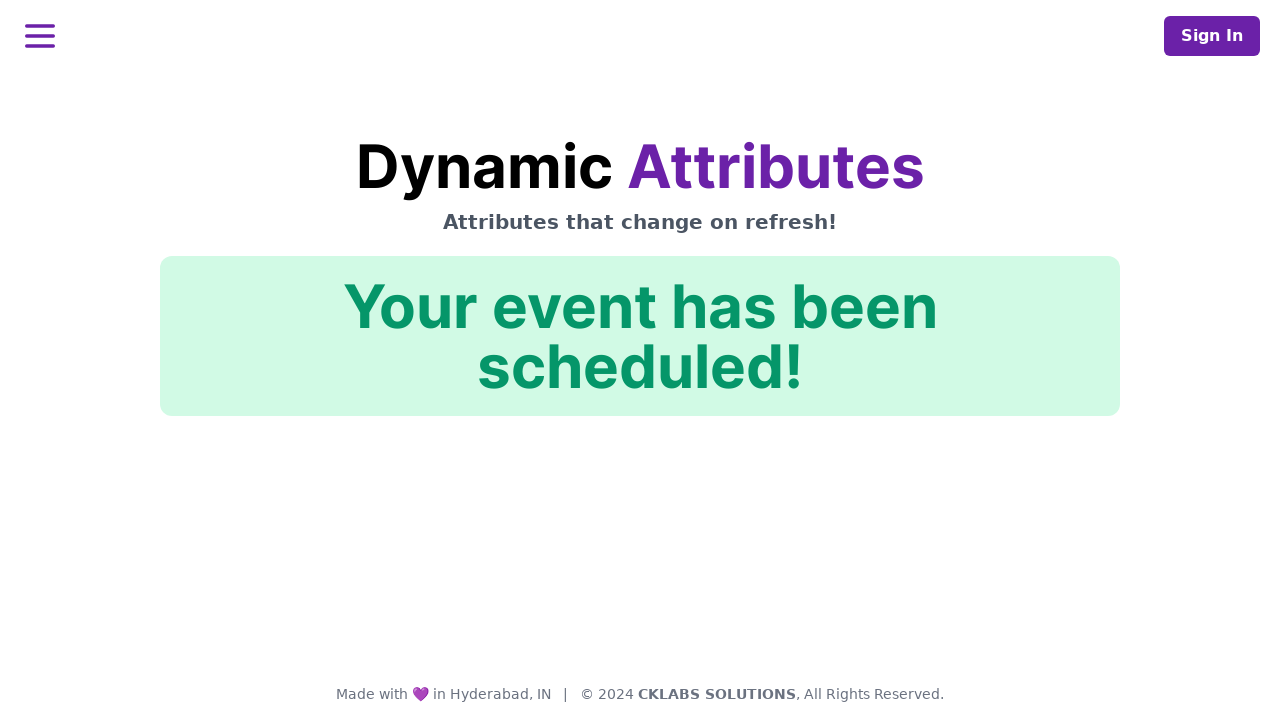